Tests drag and drop functionality on jQuery UI demo page by dragging an element and dropping it onto a target area

Starting URL: https://jqueryui.com/droppable/

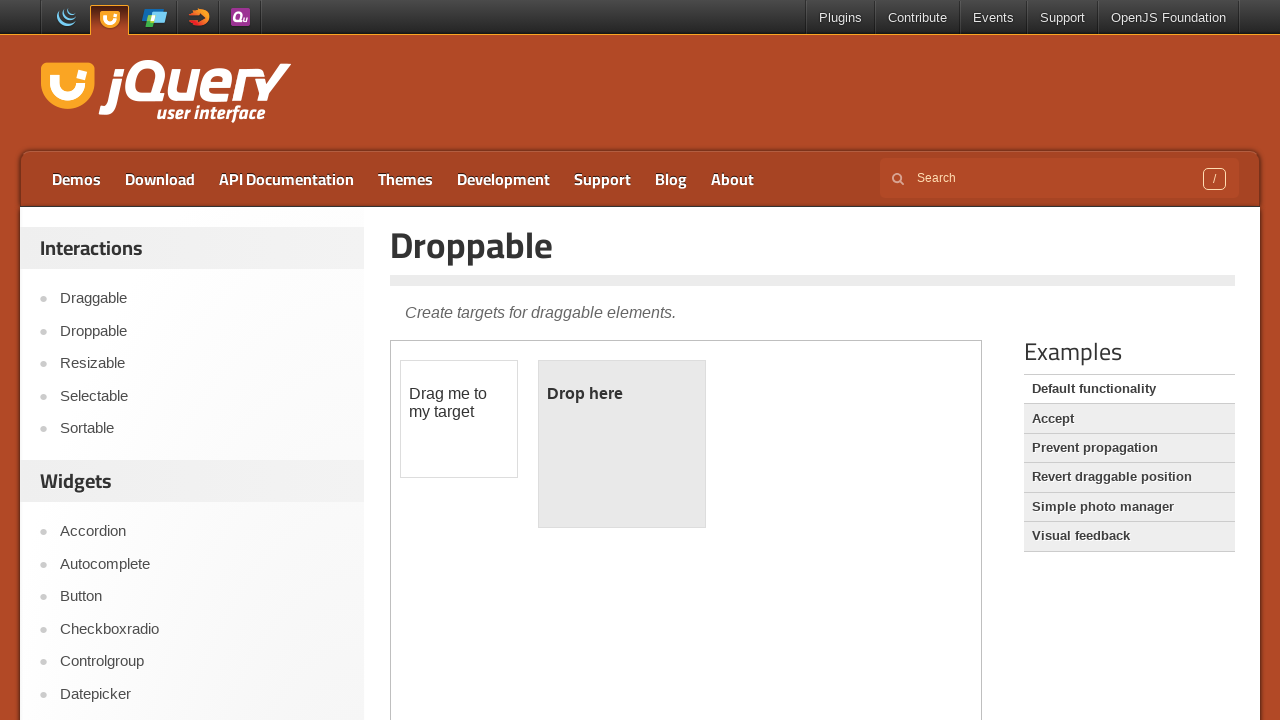

Located the demo iframe containing drag and drop elements
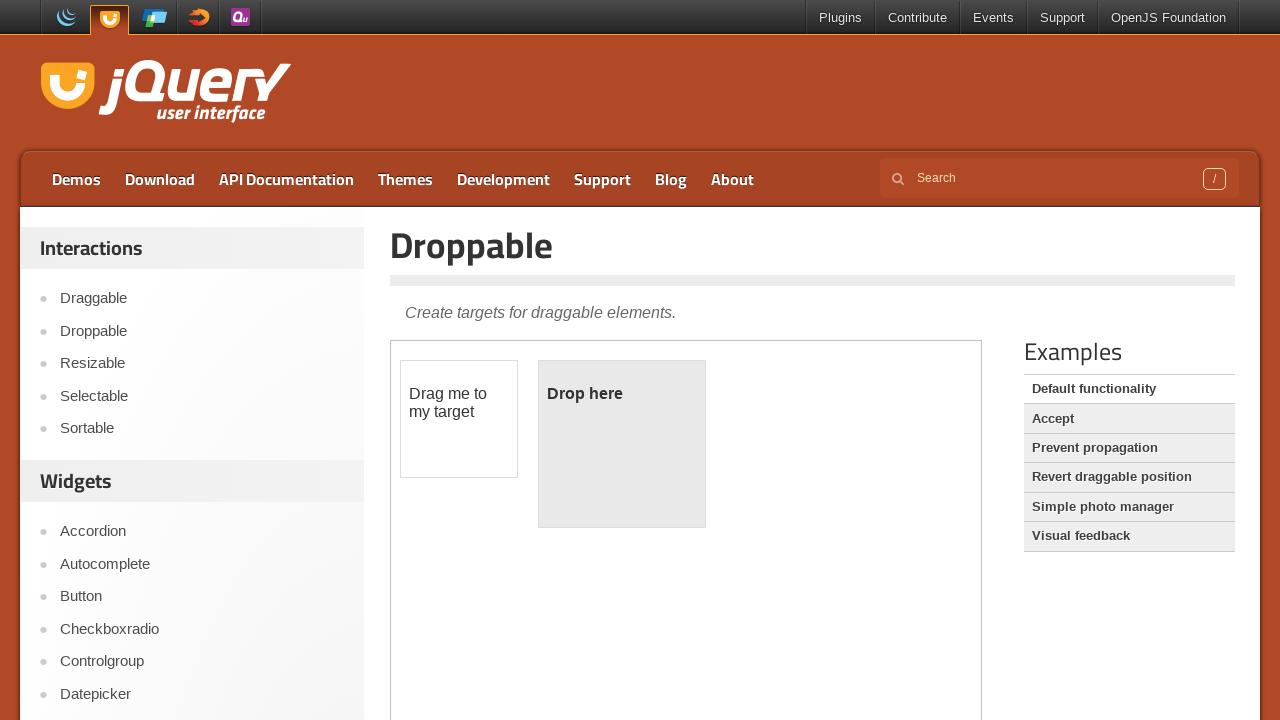

Located the draggable element
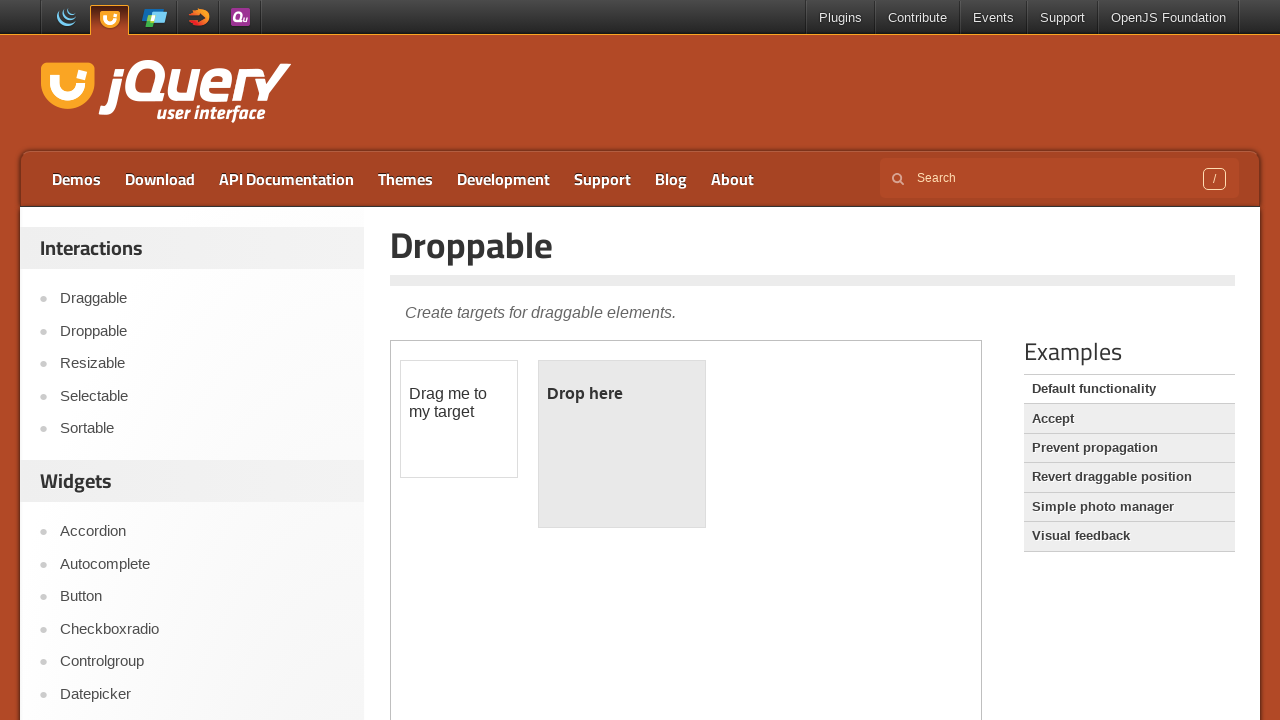

Located the droppable target area
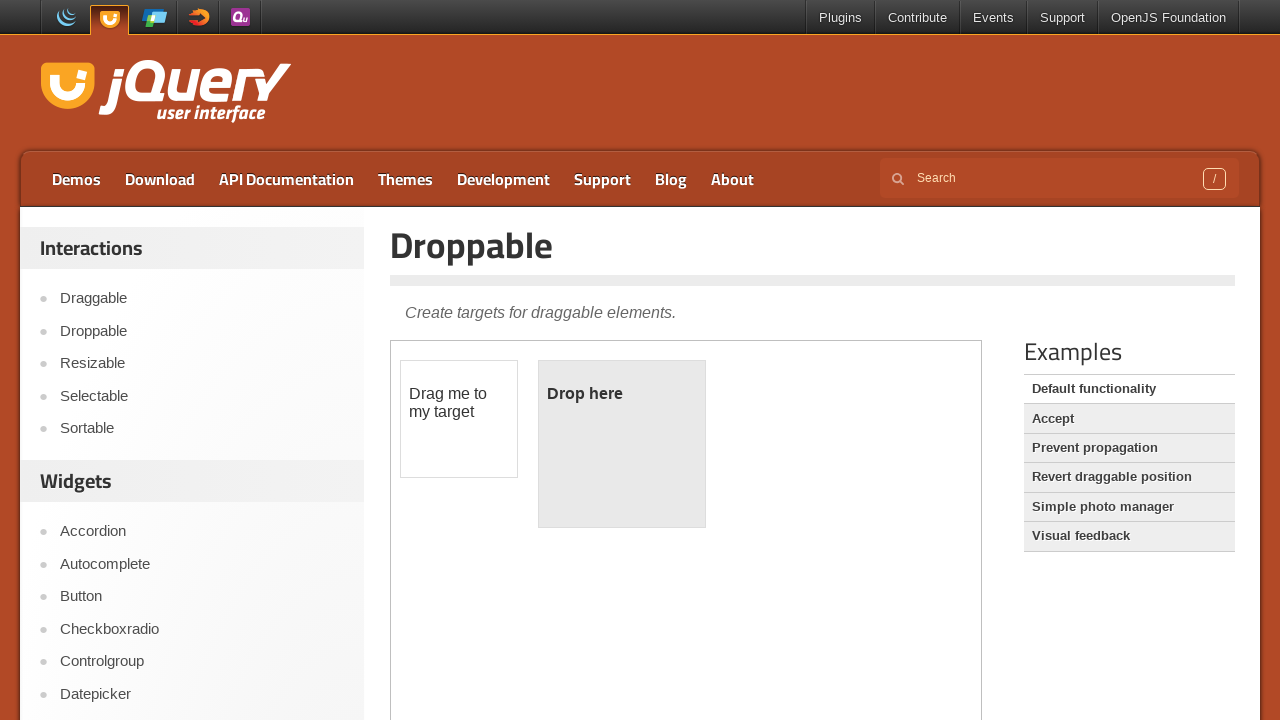

Successfully dragged element and dropped it onto target area at (622, 444)
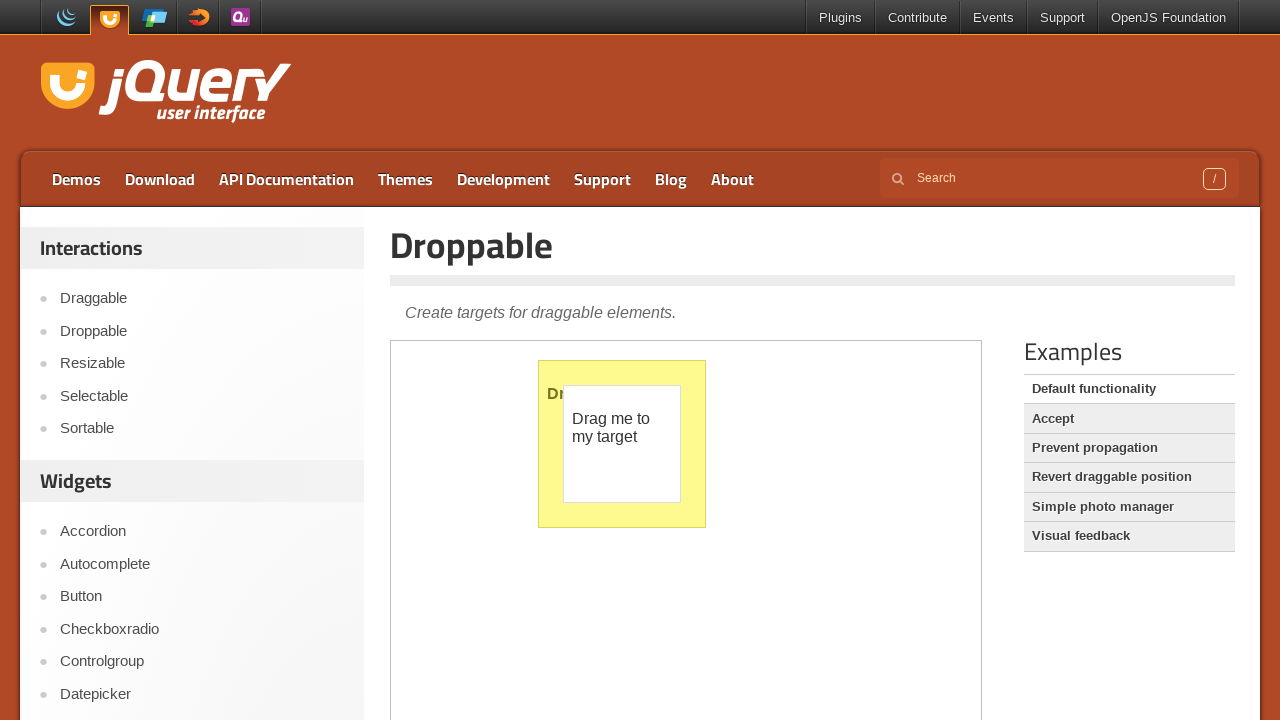

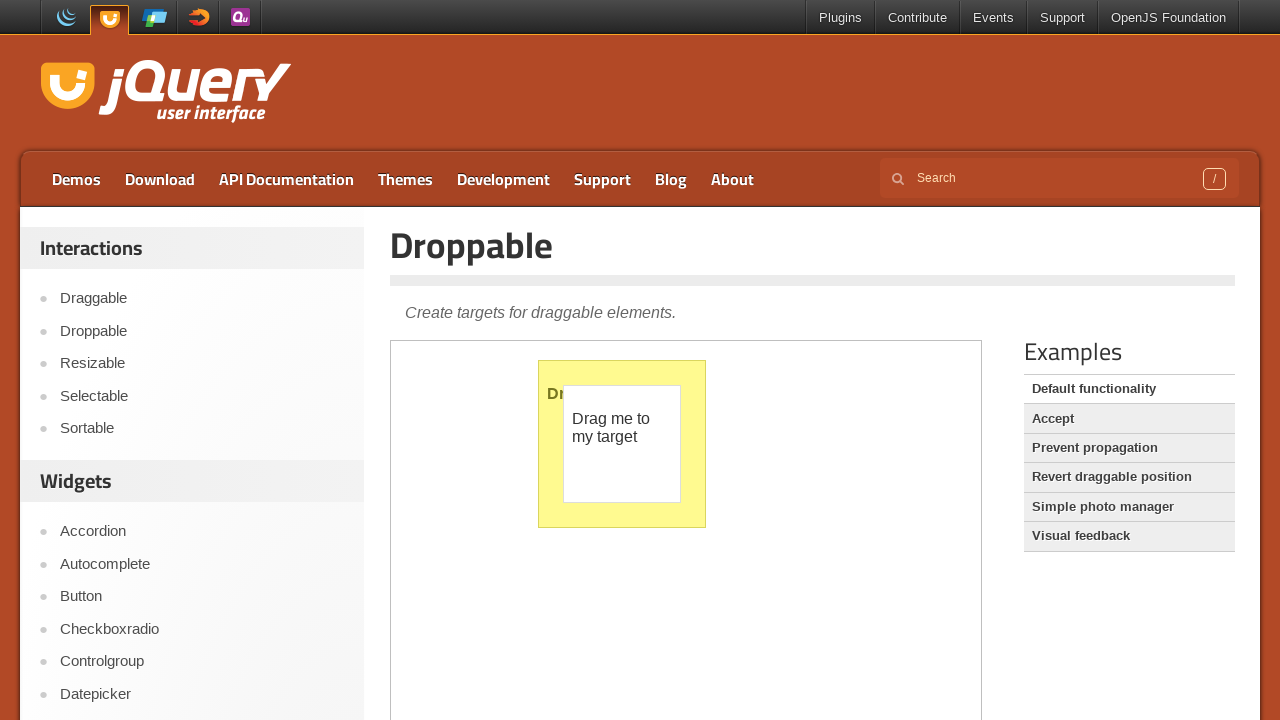